Tests dialog widget by closing a dialog box

Starting URL: https://jqueryui.com/

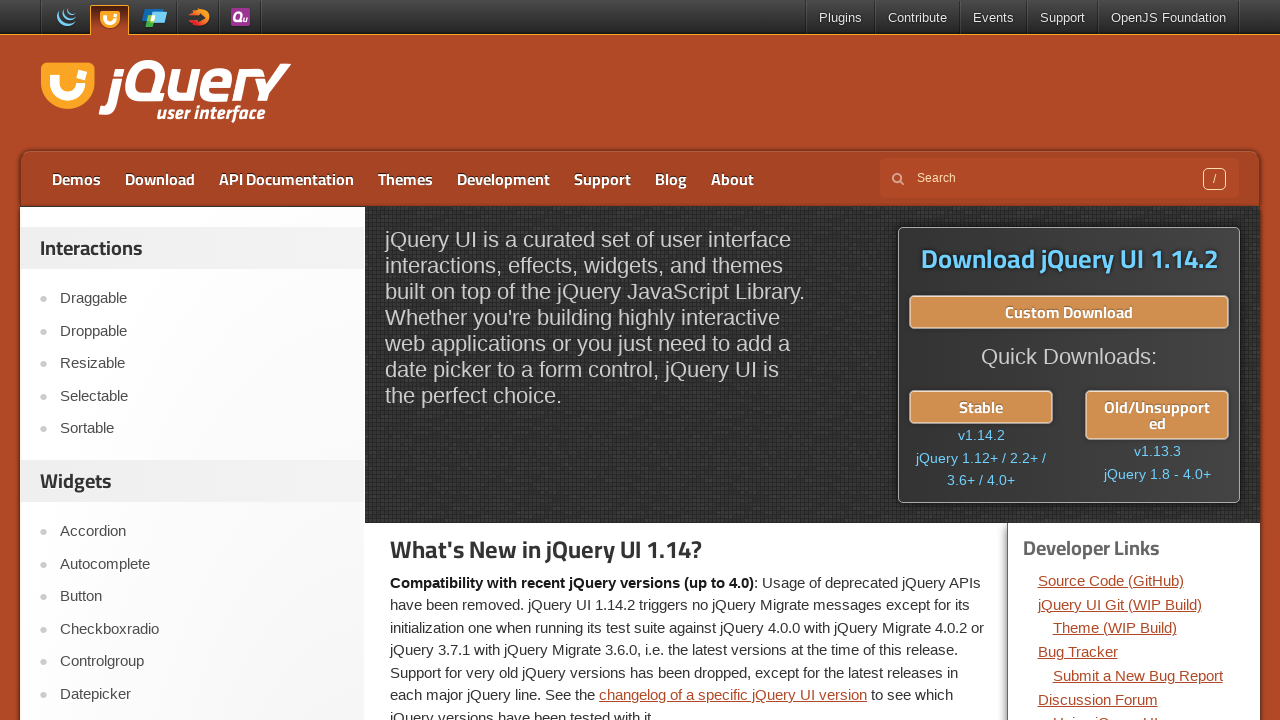

Navigated to jQuery UI homepage
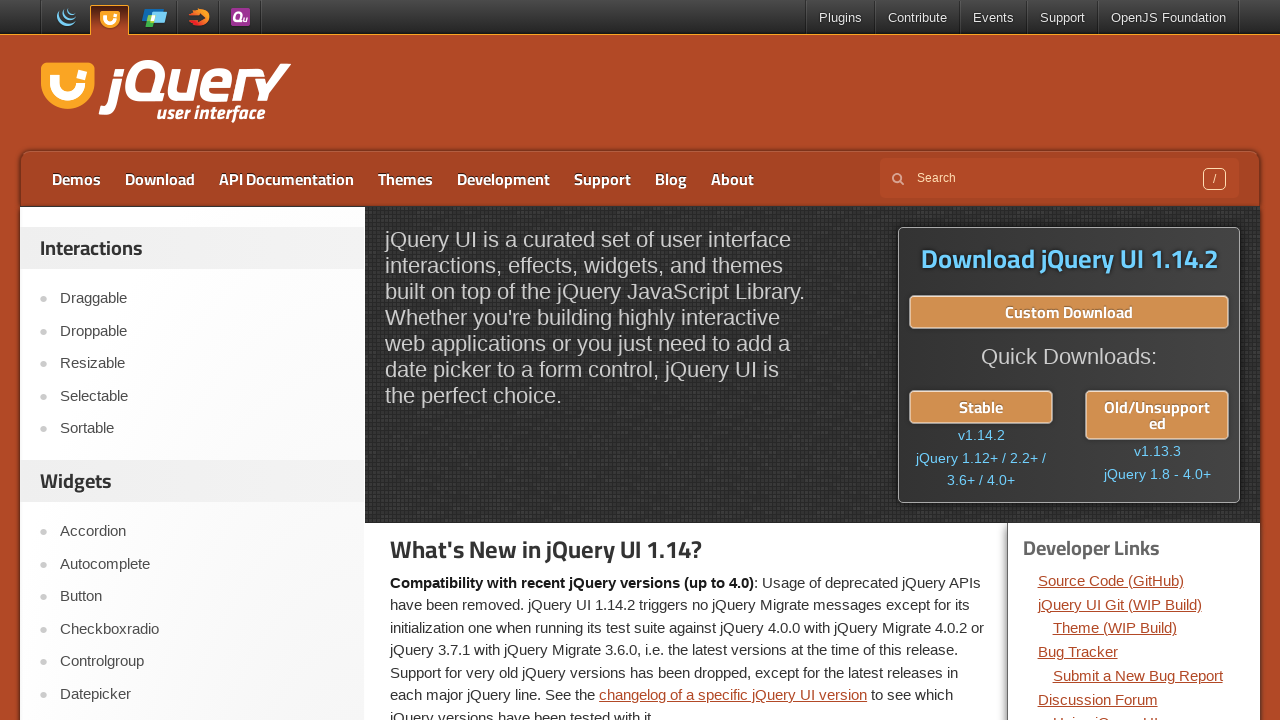

Clicked on Dialog link at (202, 709) on text=Dialog
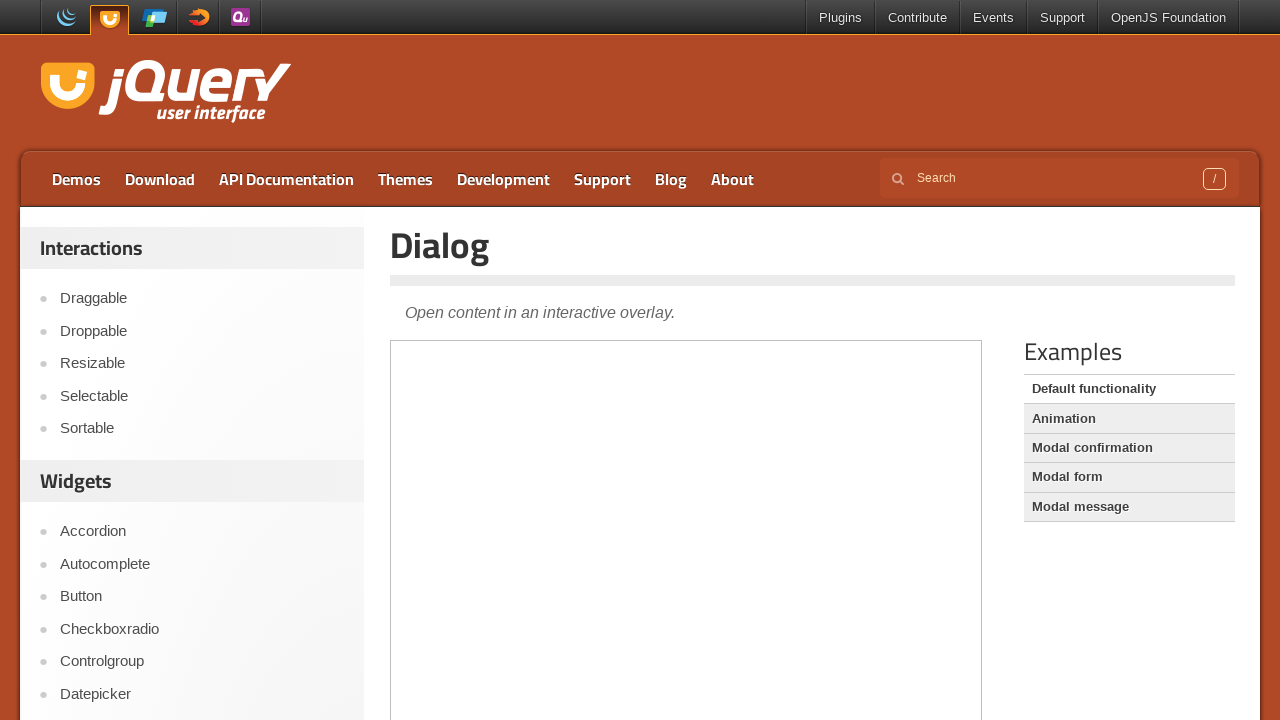

Closed the dialog box by clicking the close icon at (820, 490) on iframe.demo-frame >> internal:control=enter-frame >> .ui-icon-closethick
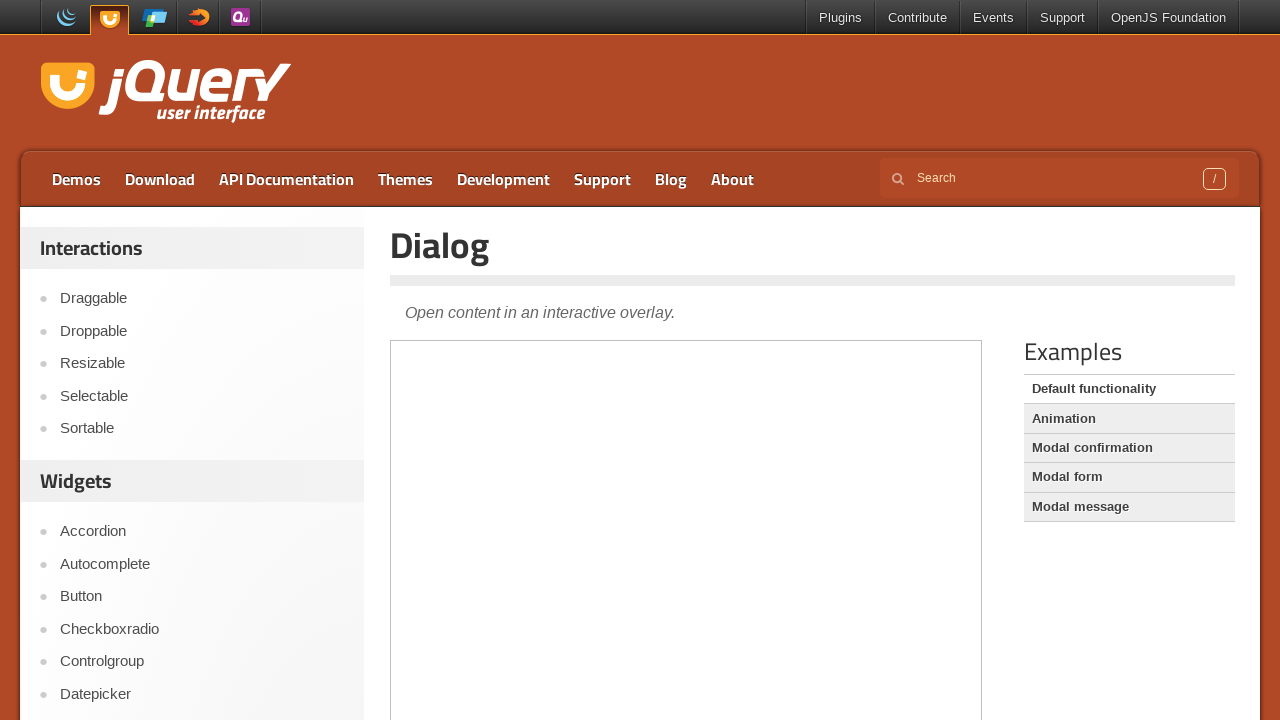

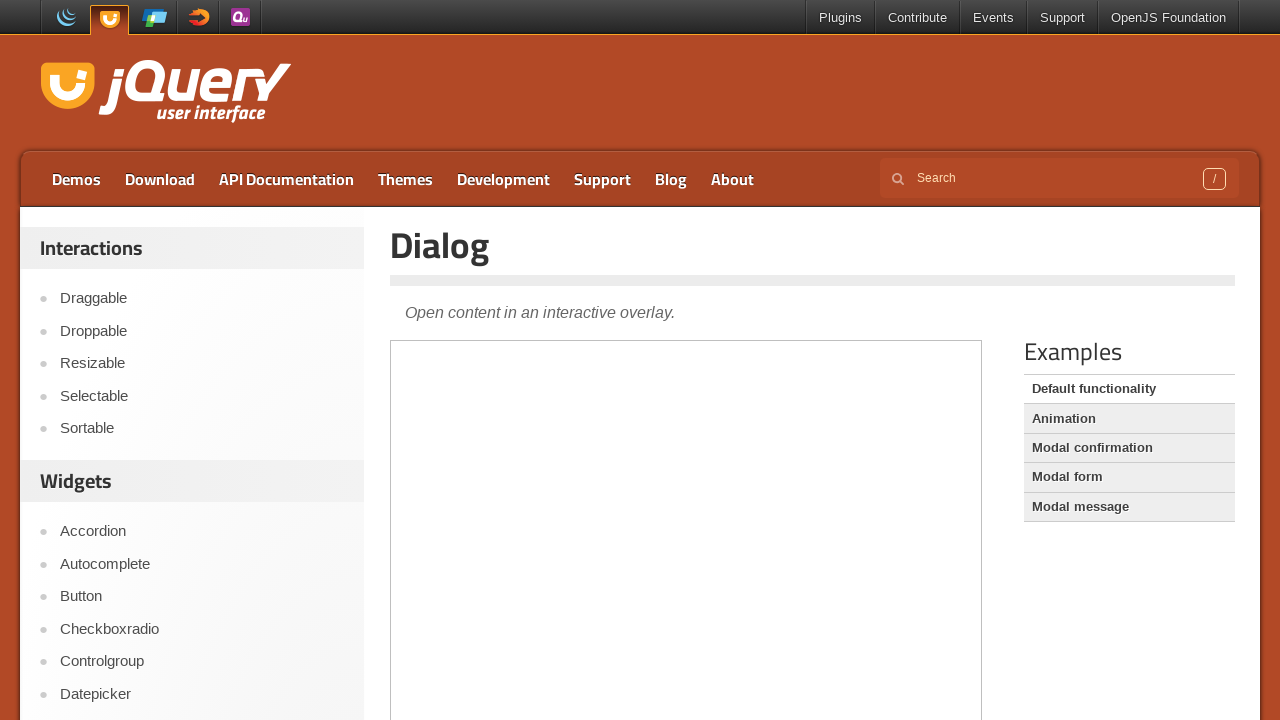